Tests marking all todo items as completed using the toggle all checkbox

Starting URL: https://demo.playwright.dev/todomvc

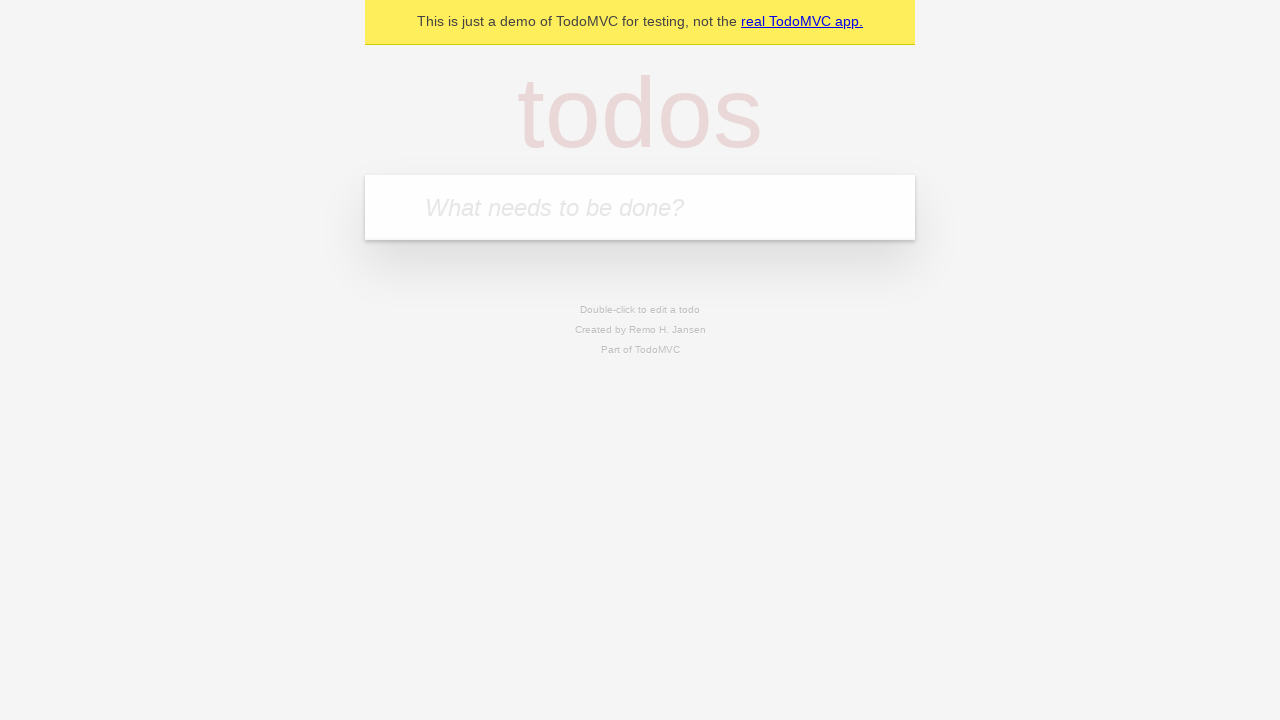

Filled todo input with 'buy some cheese' on internal:attr=[placeholder="What needs to be done?"i]
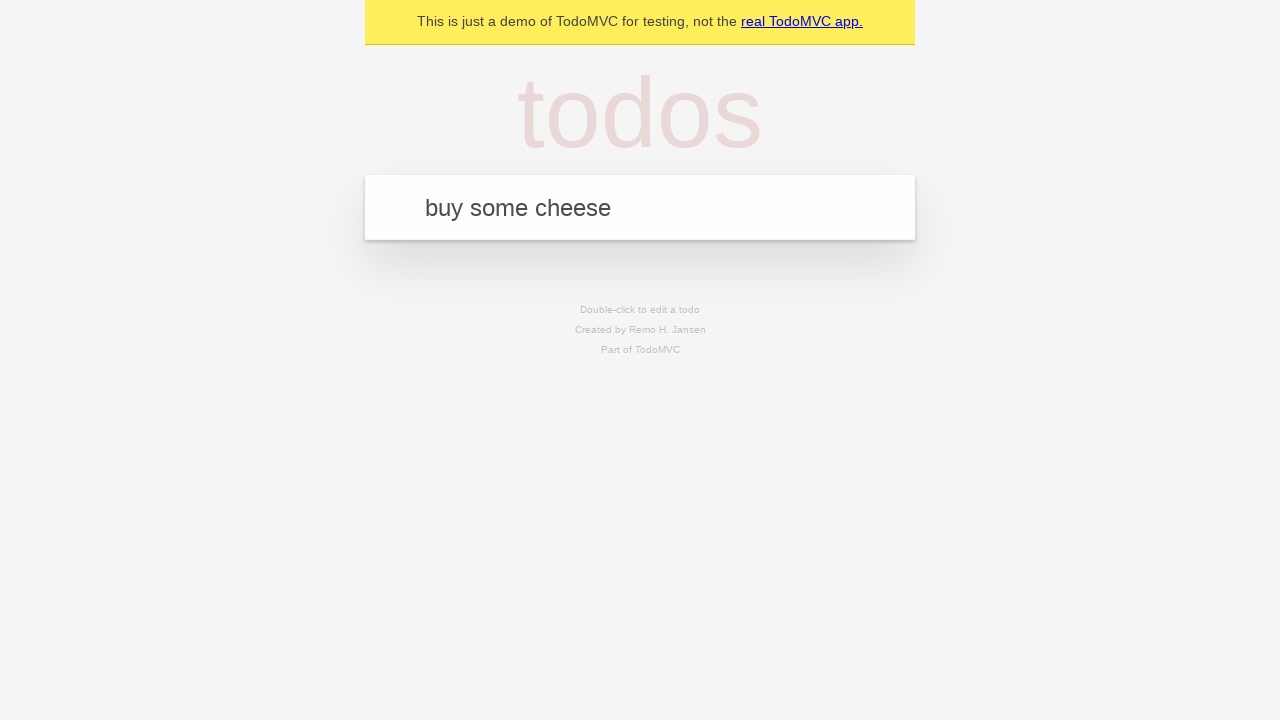

Pressed Enter to create todo 'buy some cheese' on internal:attr=[placeholder="What needs to be done?"i]
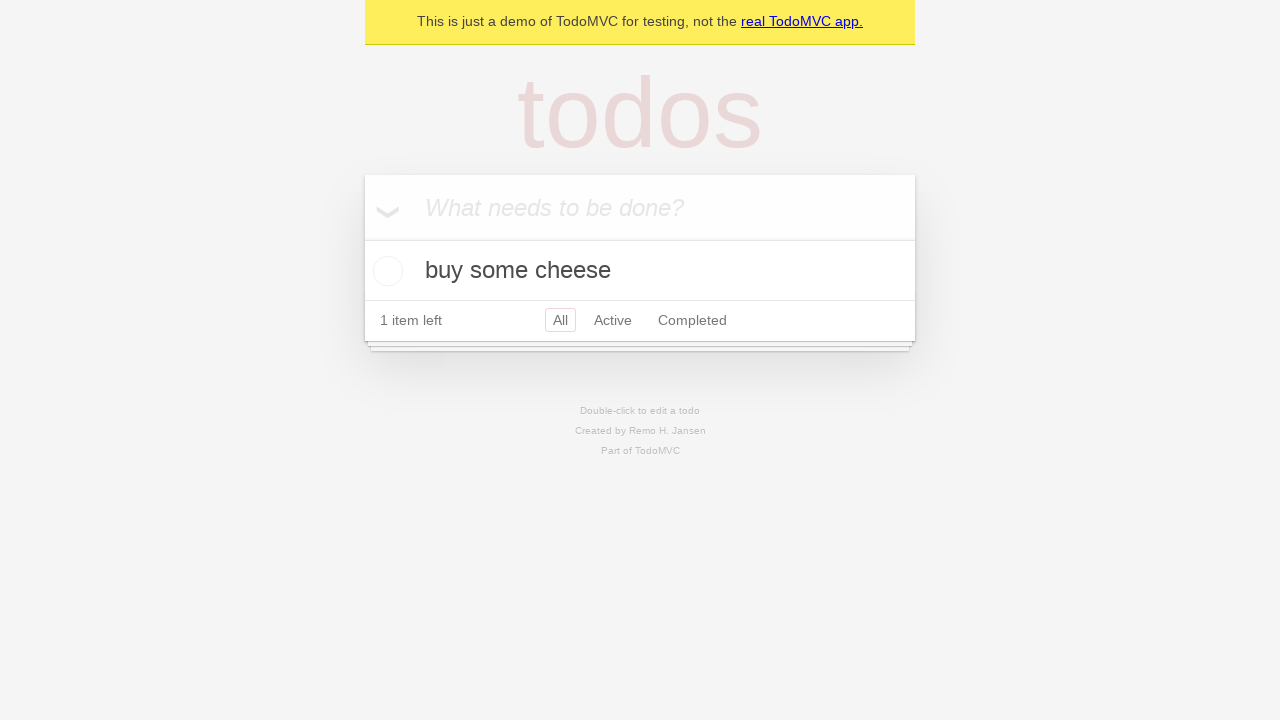

Filled todo input with 'feed the cat' on internal:attr=[placeholder="What needs to be done?"i]
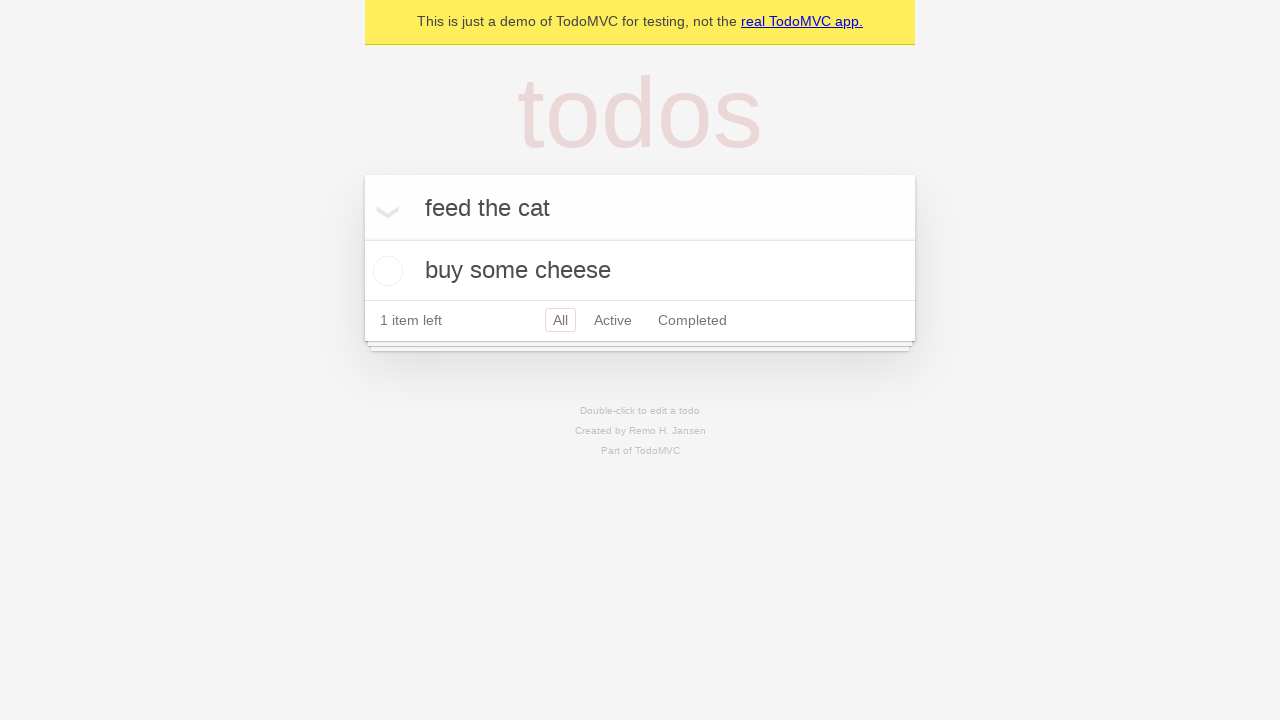

Pressed Enter to create todo 'feed the cat' on internal:attr=[placeholder="What needs to be done?"i]
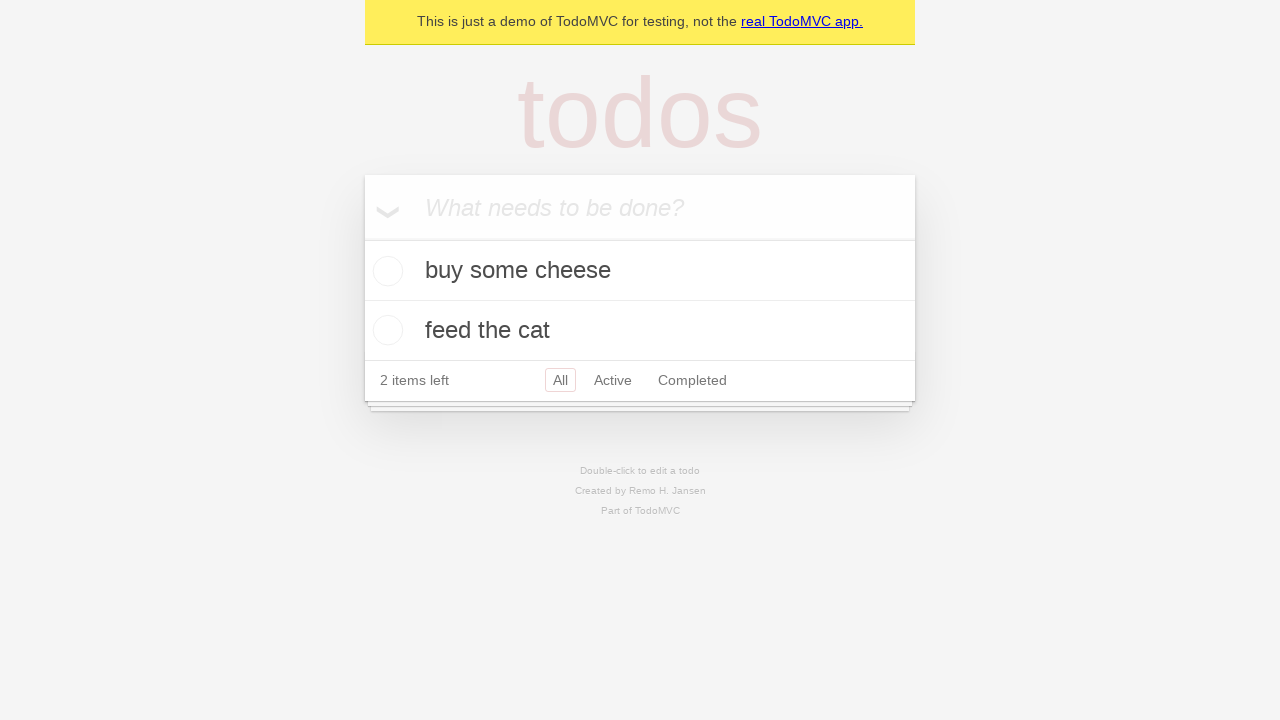

Filled todo input with 'book a doctors appointment' on internal:attr=[placeholder="What needs to be done?"i]
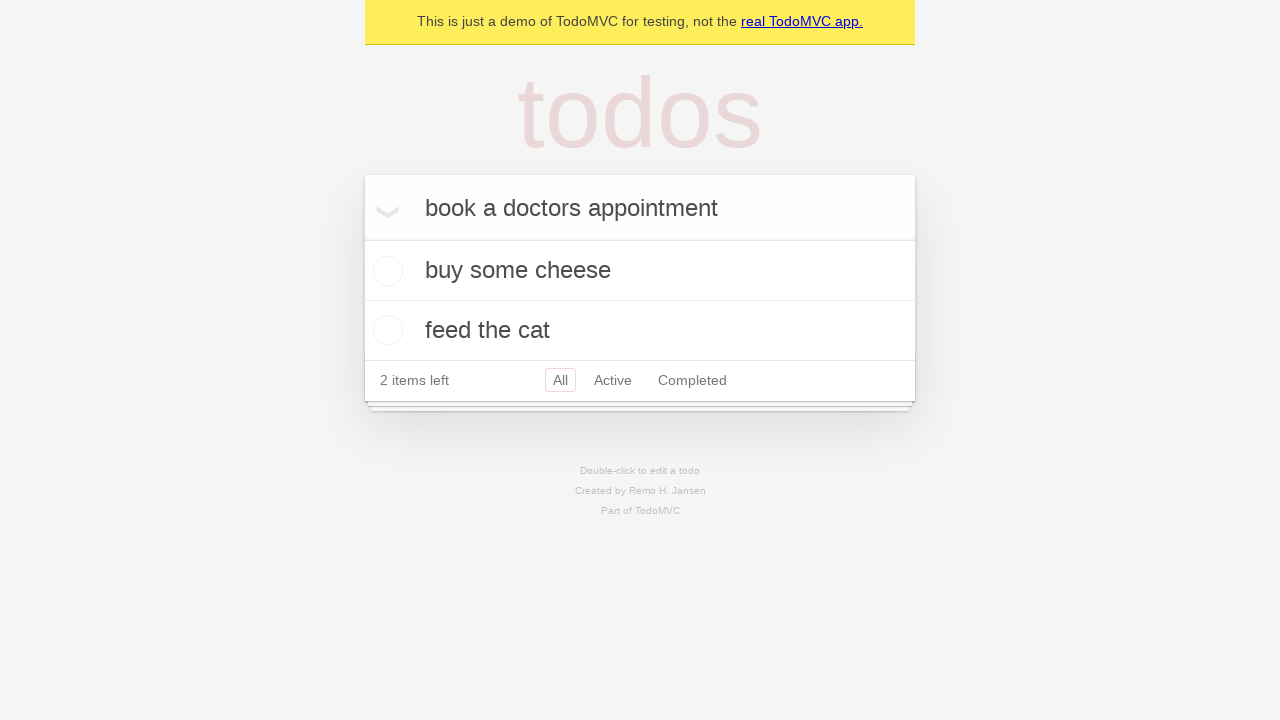

Pressed Enter to create todo 'book a doctors appointment' on internal:attr=[placeholder="What needs to be done?"i]
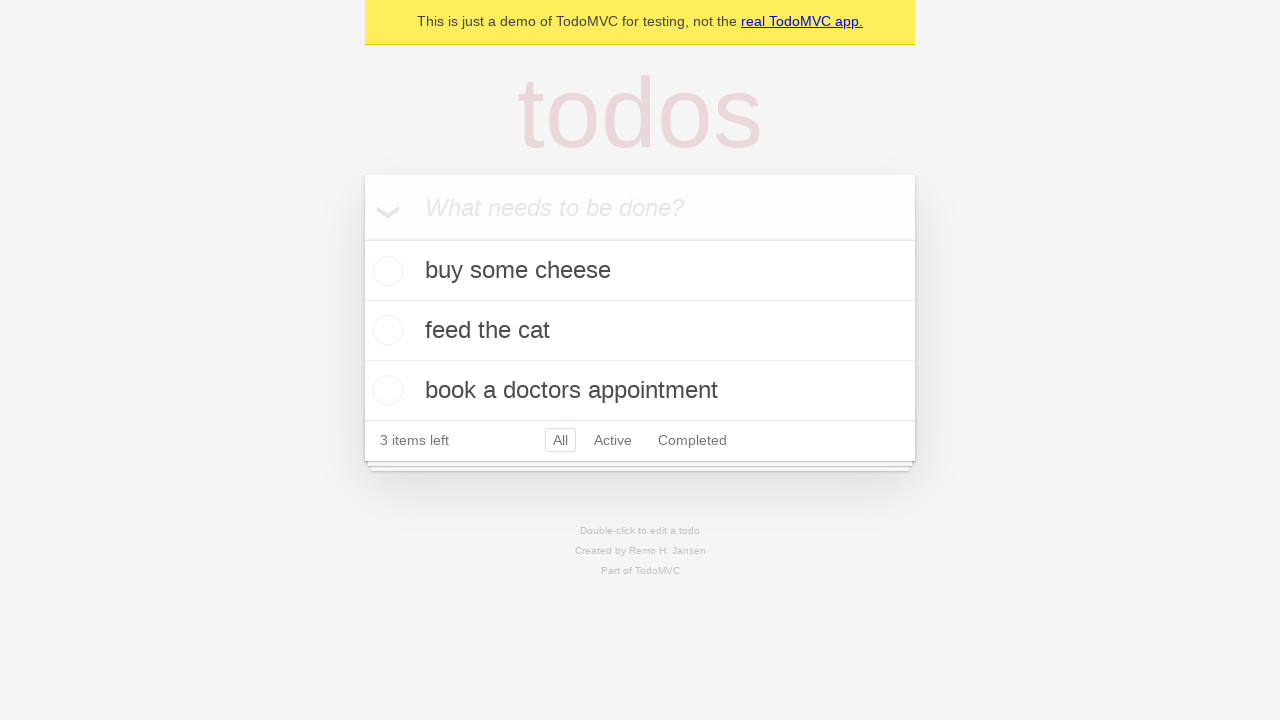

Waited for all three todo items to be created
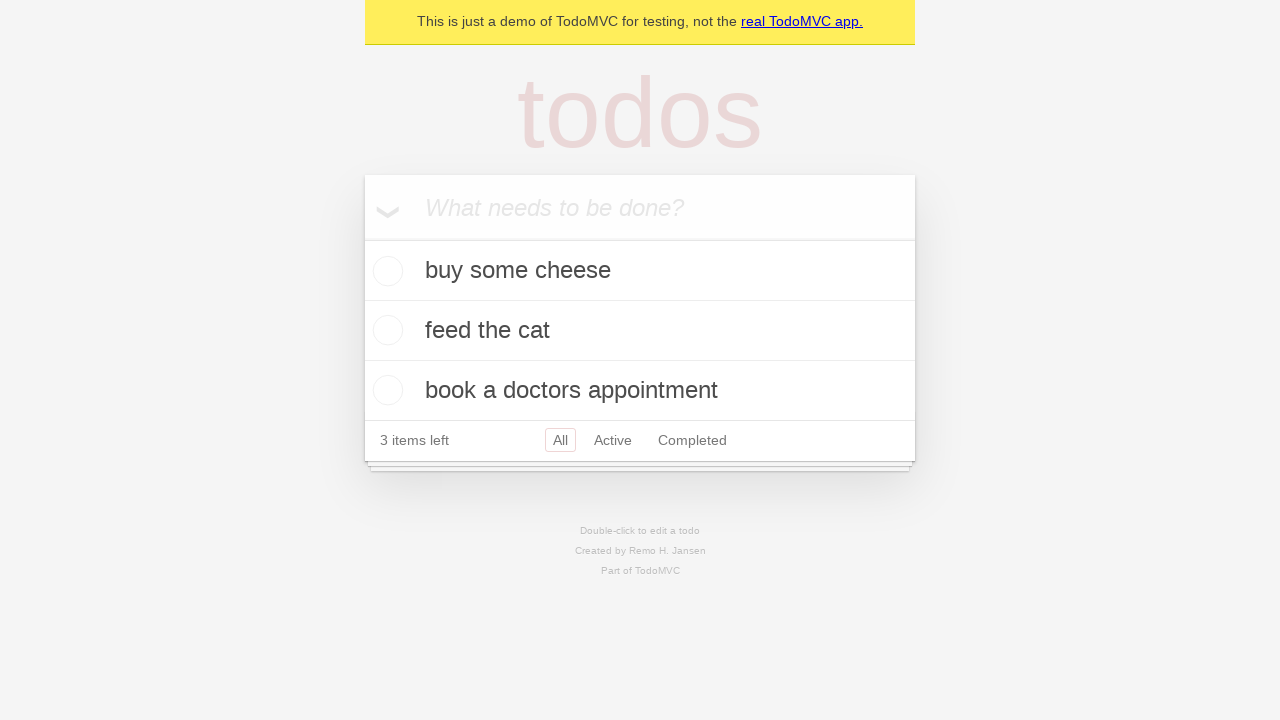

Clicked 'Mark all as complete' checkbox at (362, 238) on internal:label="Mark all as complete"i
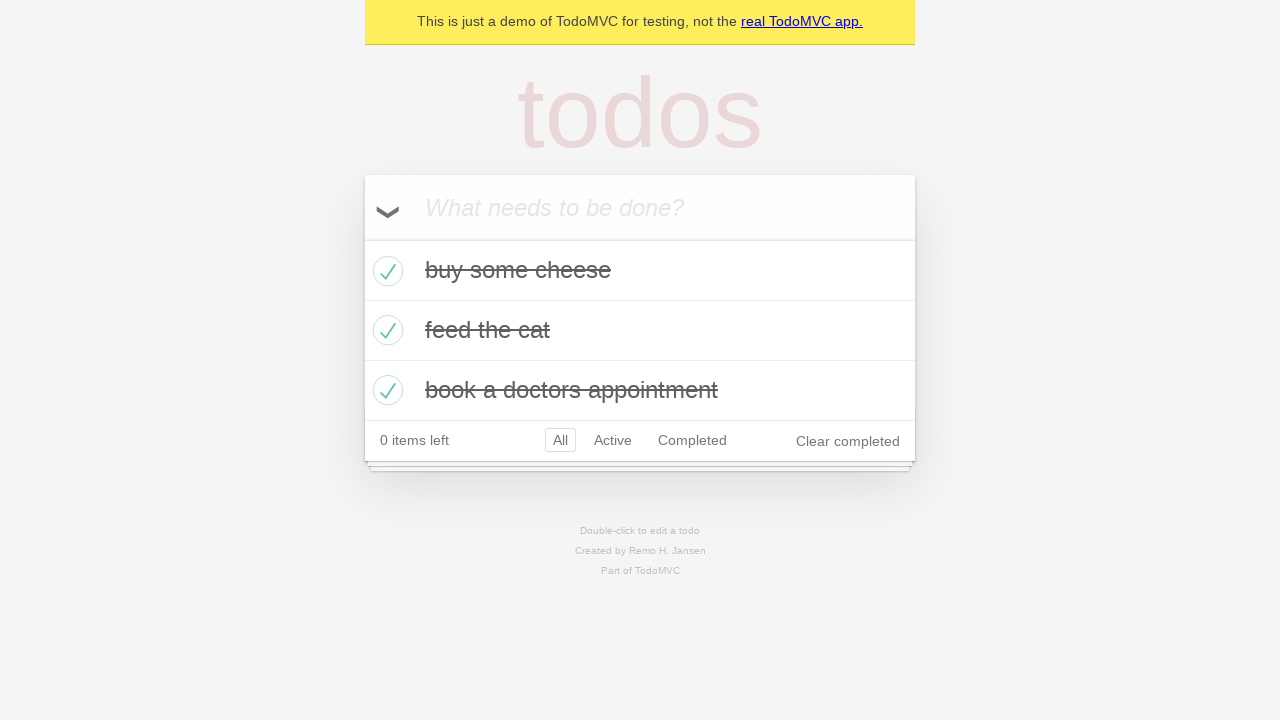

Waited for all todo items to be marked as completed
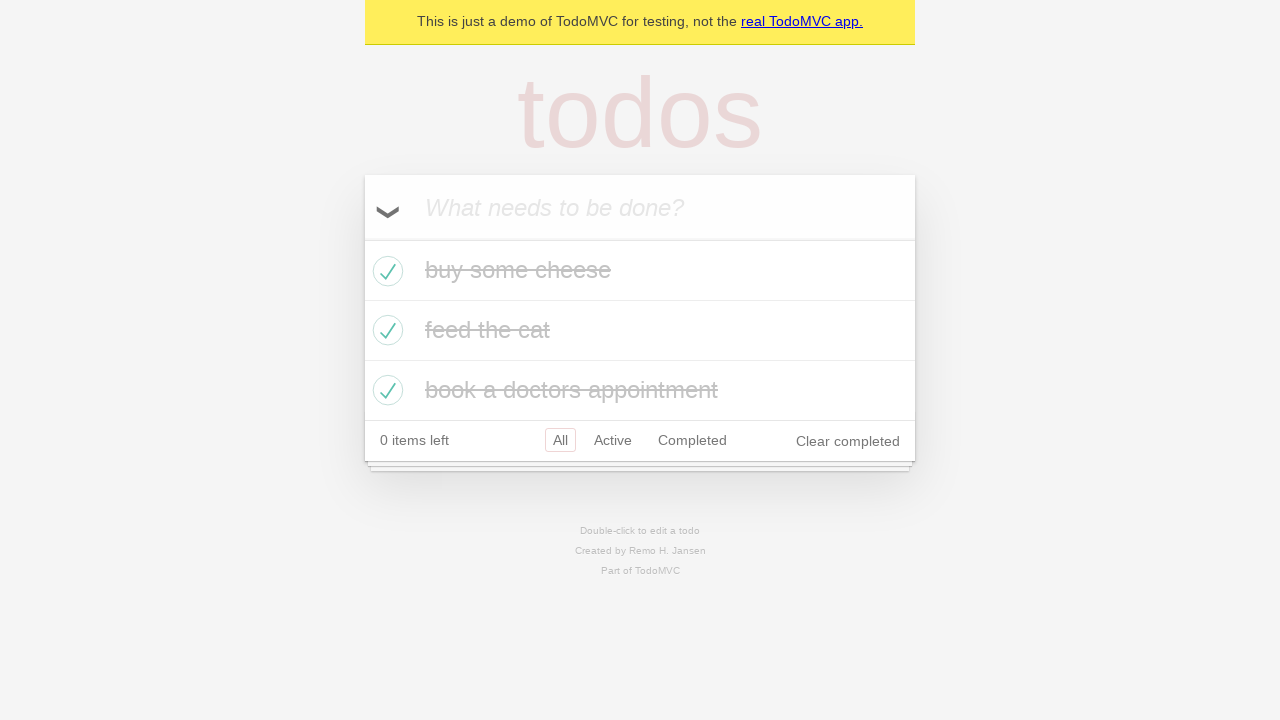

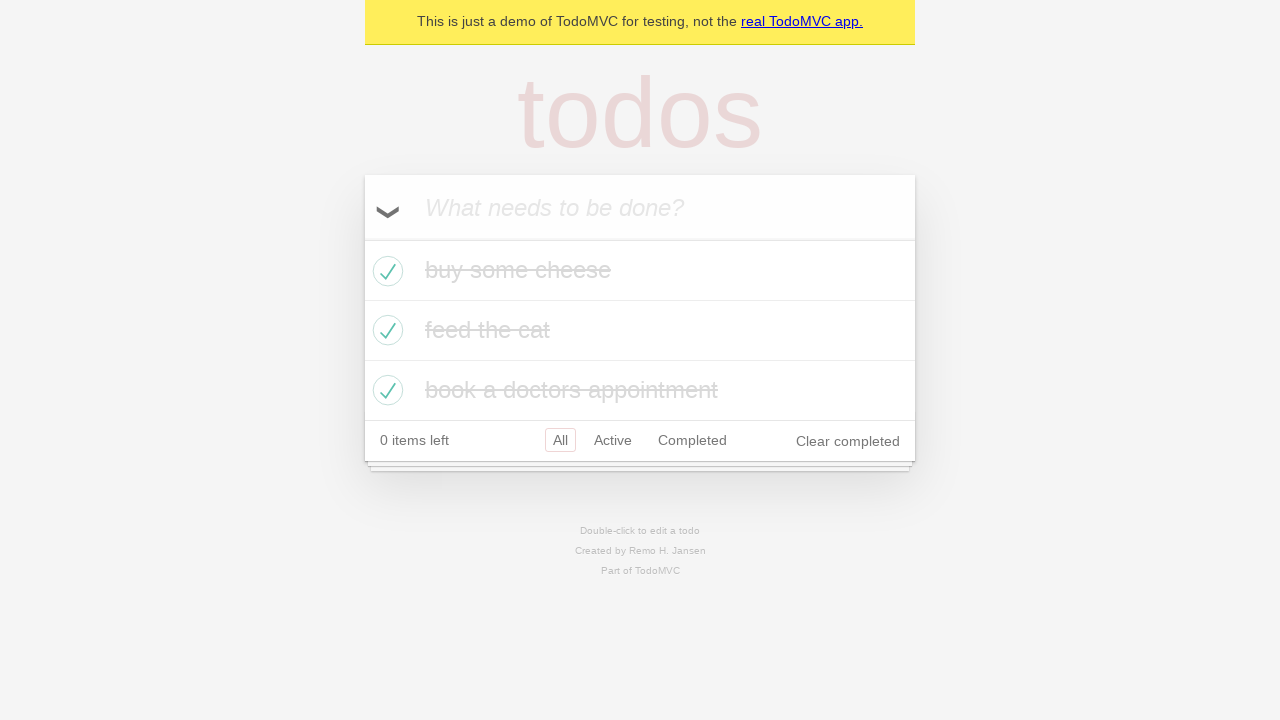